Solves a mathematical challenge by retrieving a value from an element attribute, calculating a result, and submitting a form with the answer along with checkbox and radio button selections

Starting URL: http://suninjuly.github.io/get_attribute.html

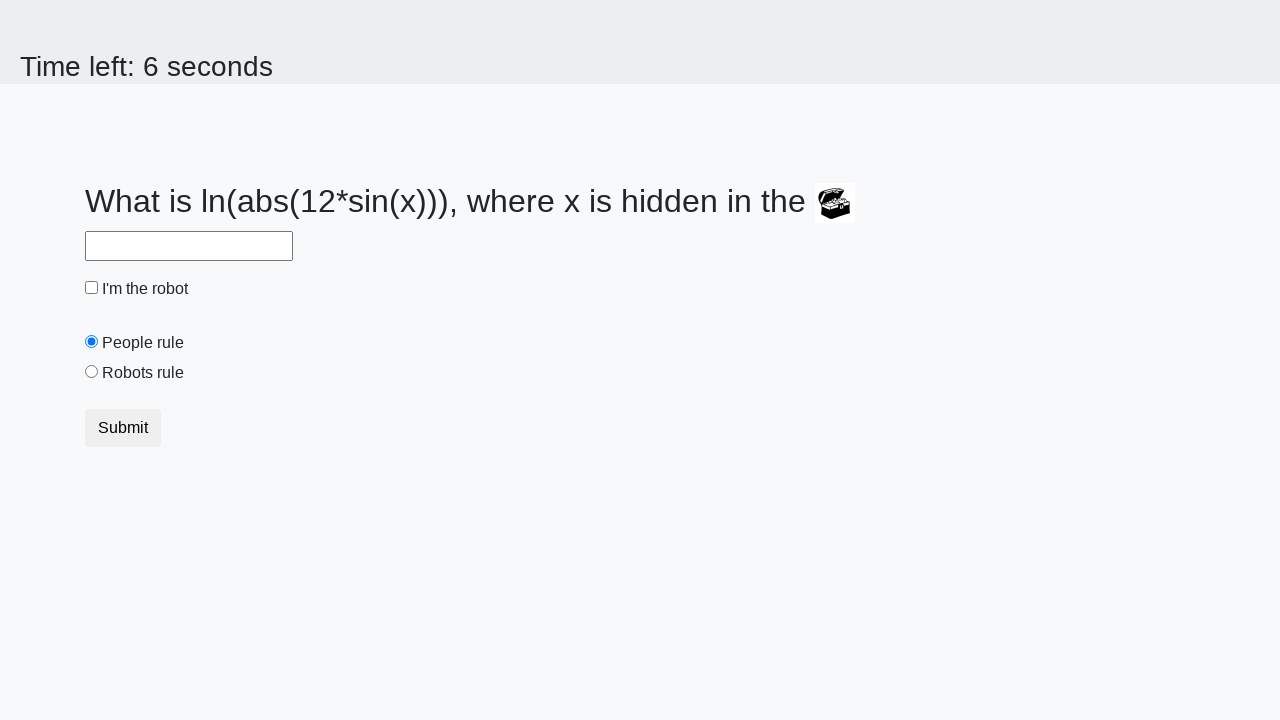

Located treasure element
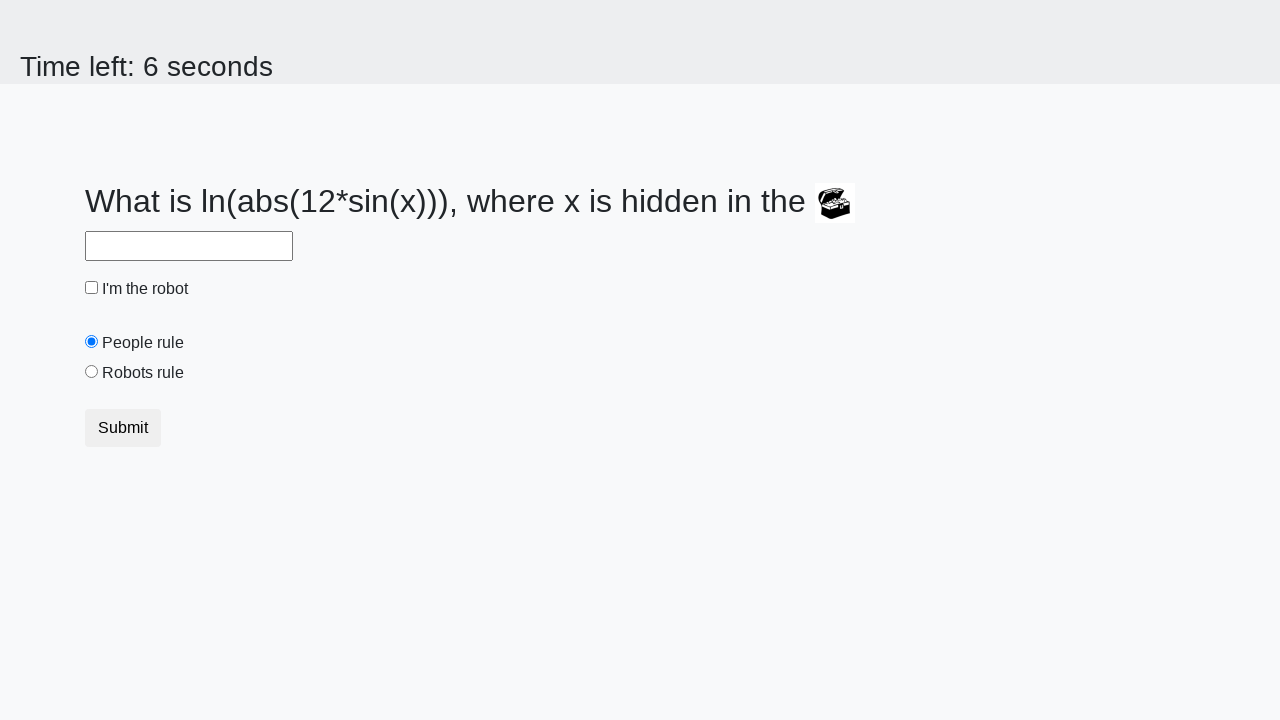

Extracted valuex attribute from treasure element
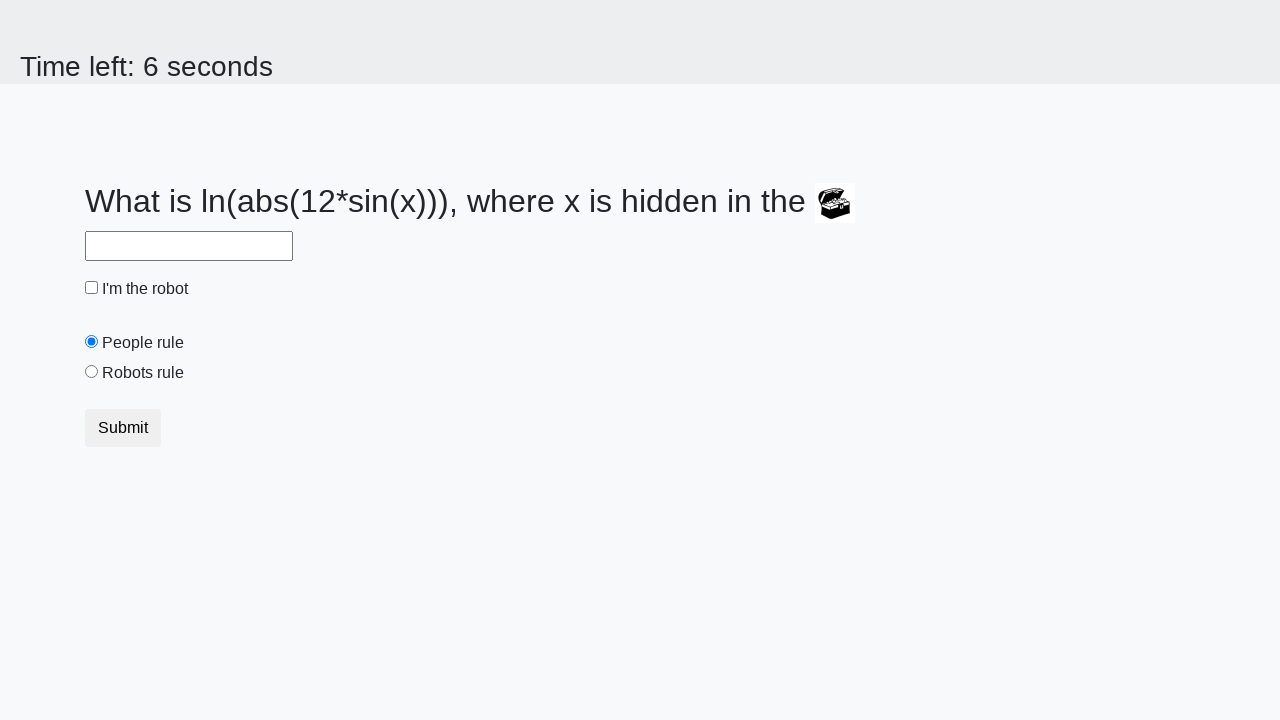

Calculated mathematical result using extracted value
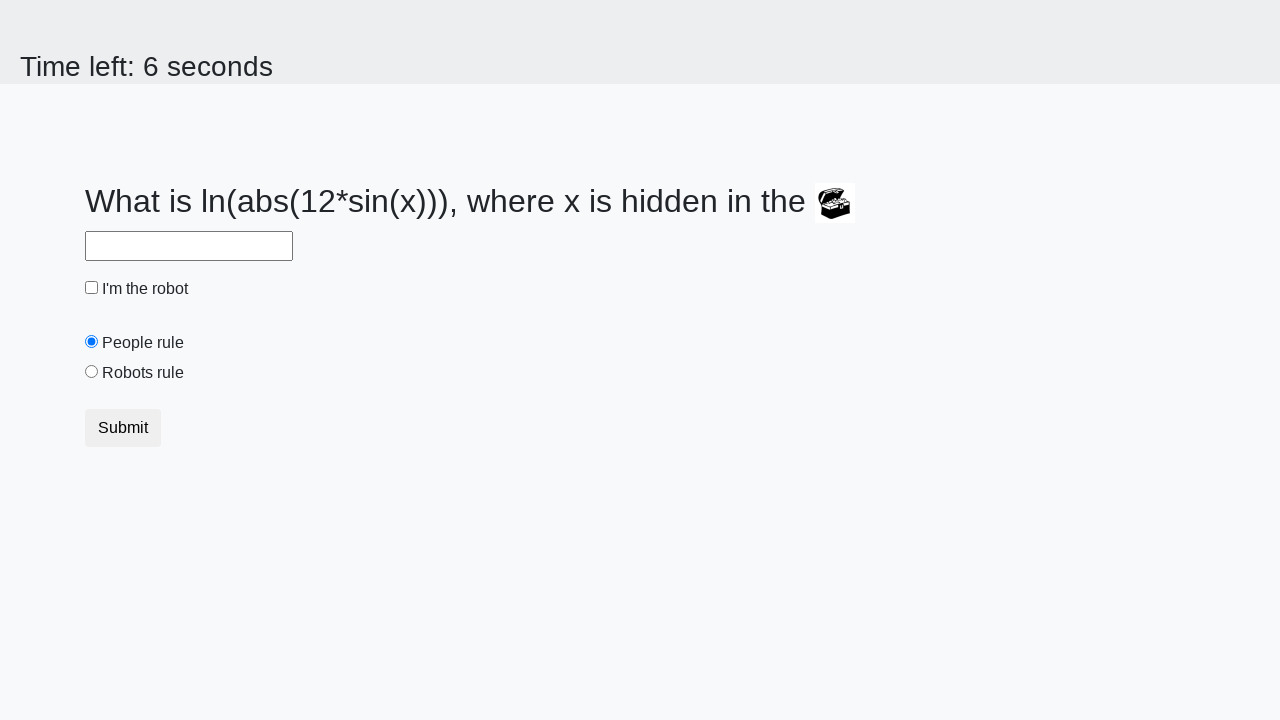

Filled answer field with calculated result on #answer
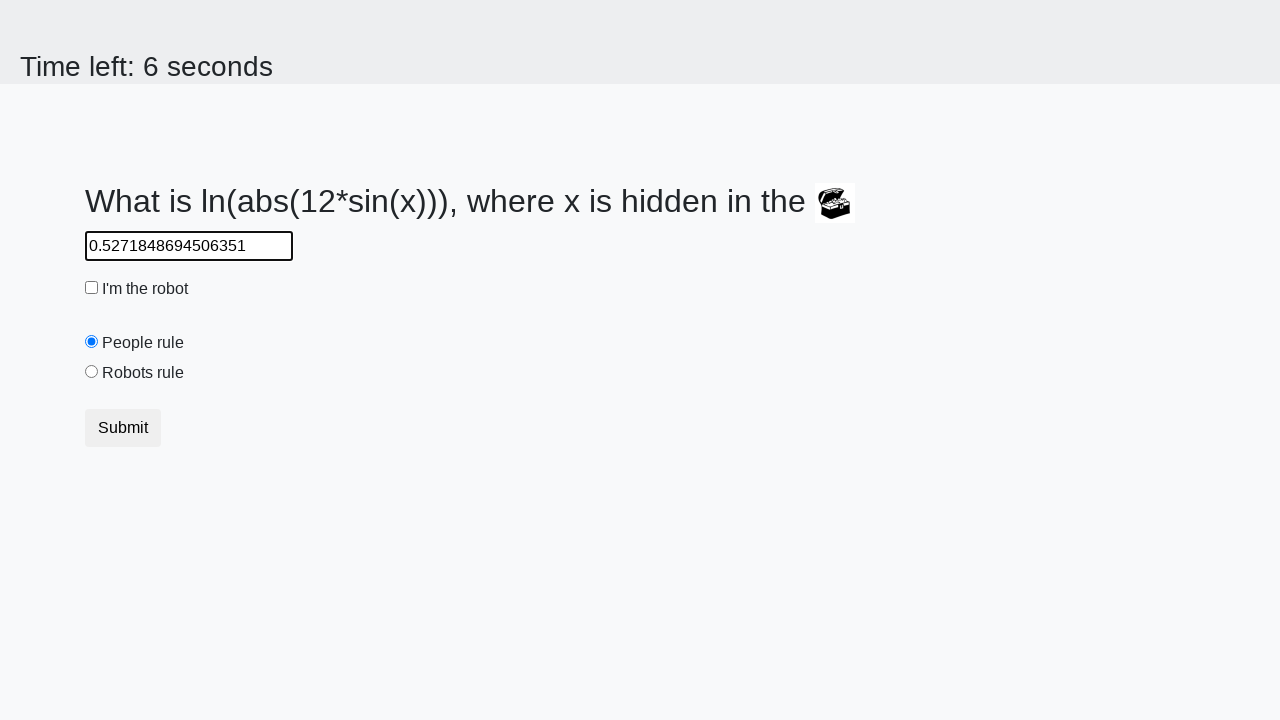

Clicked robot checkbox at (92, 288) on #robotCheckbox
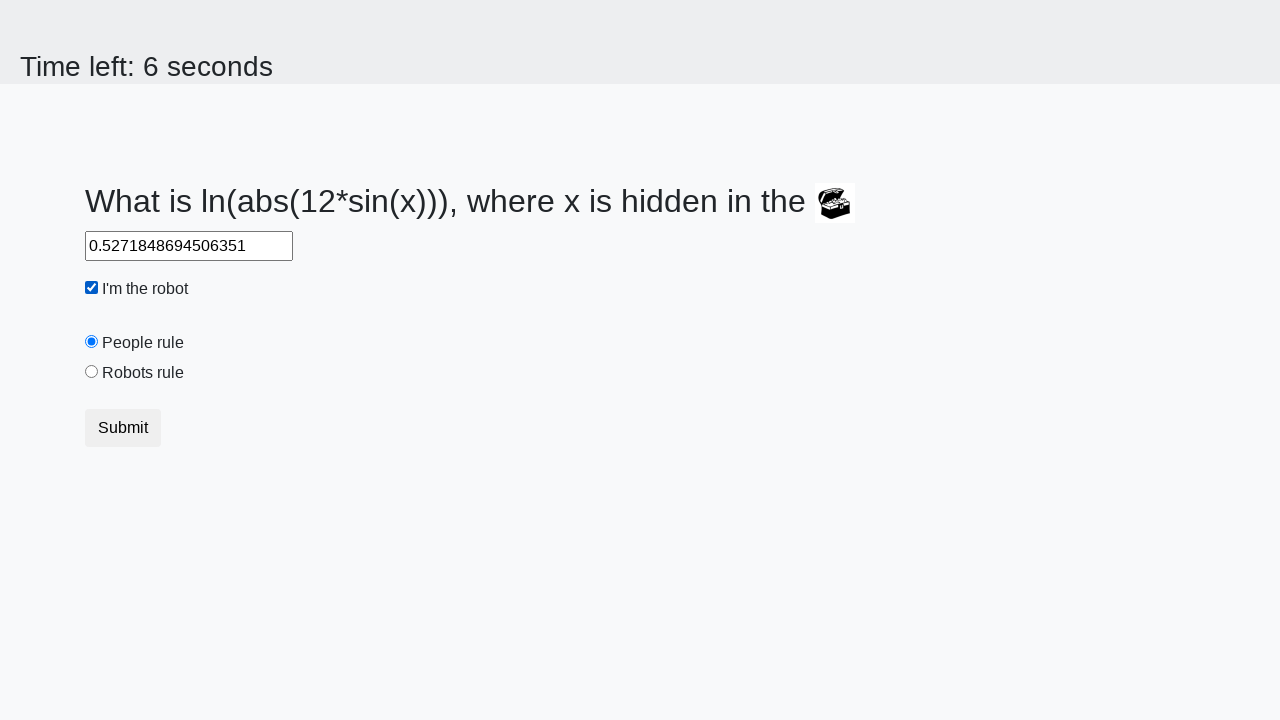

Selected robots rule radio button at (92, 372) on #robotsRule
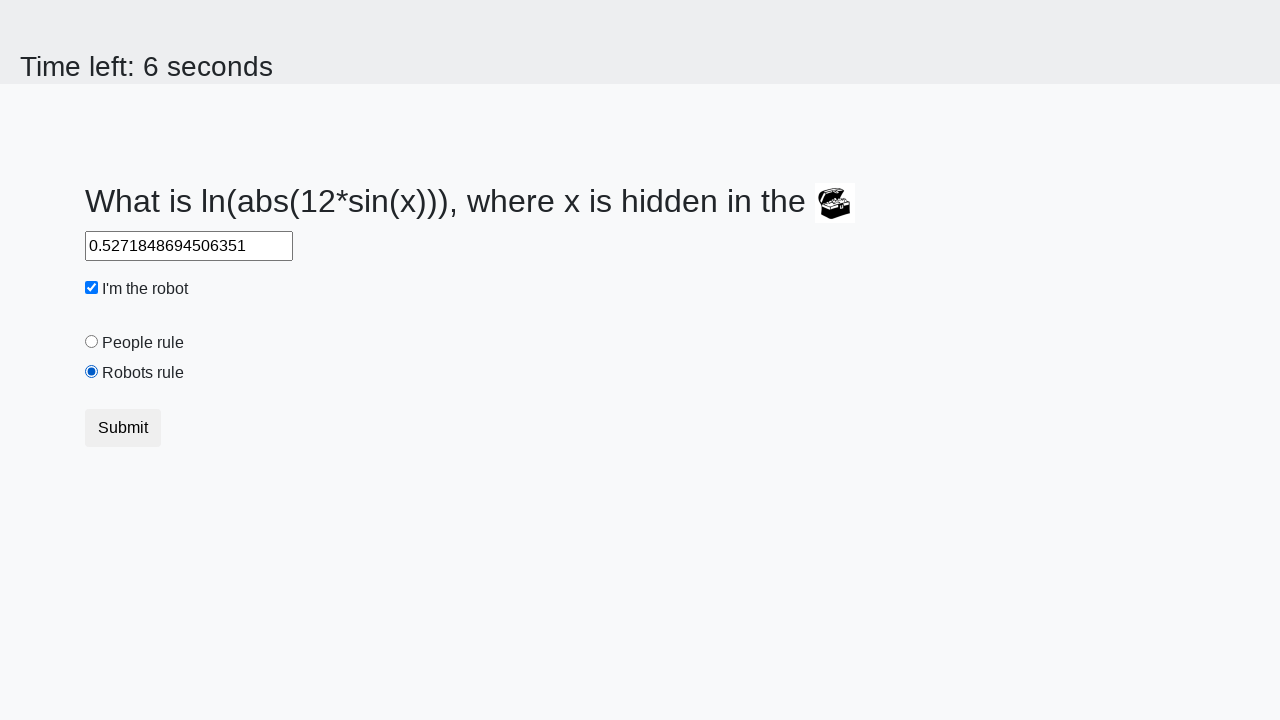

Submitted form with answer and selections at (123, 428) on button[type='submit']
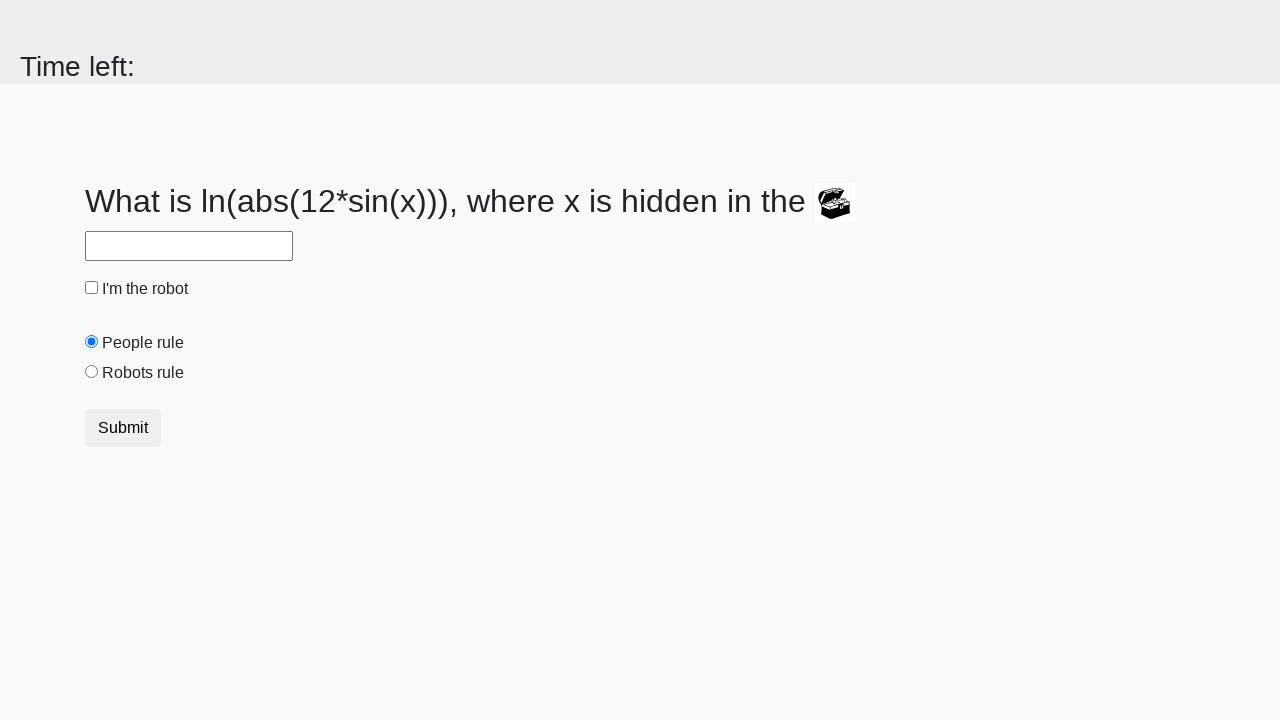

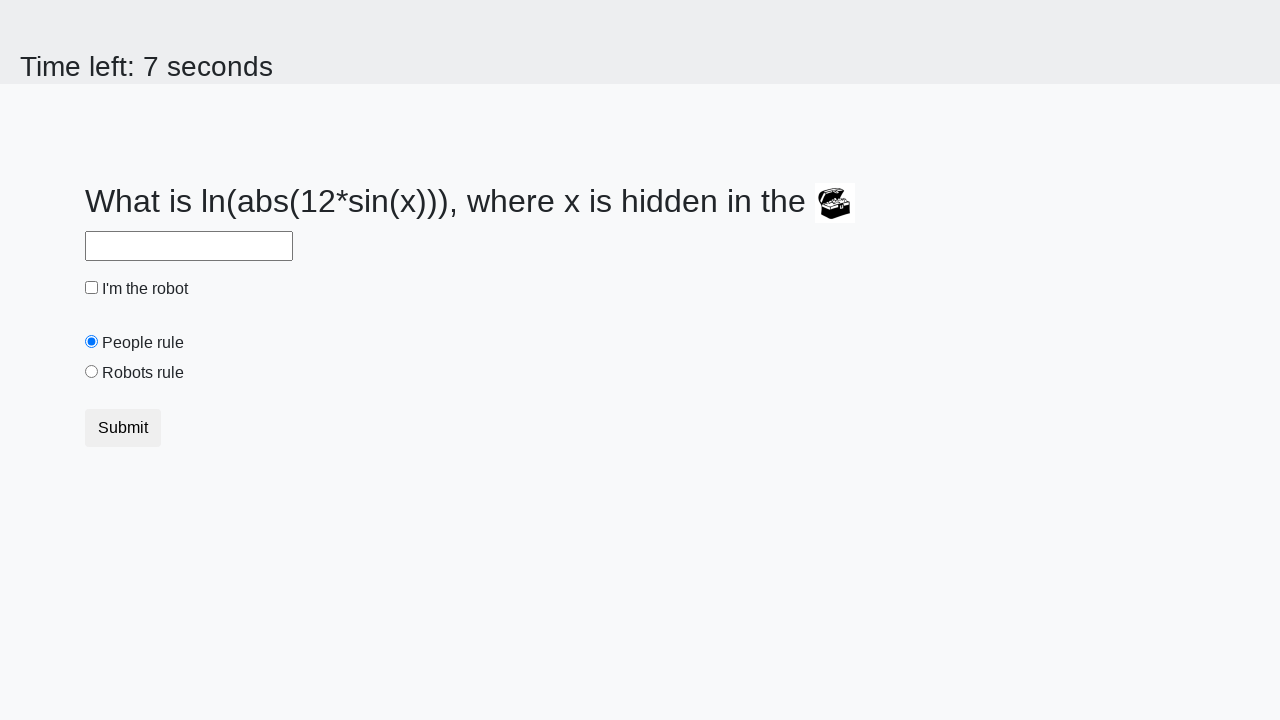